Tests drag and drop functionality on the jQuery UI demo page by dragging an element and dropping it onto a target area

Starting URL: https://jqueryui.com/droppable/

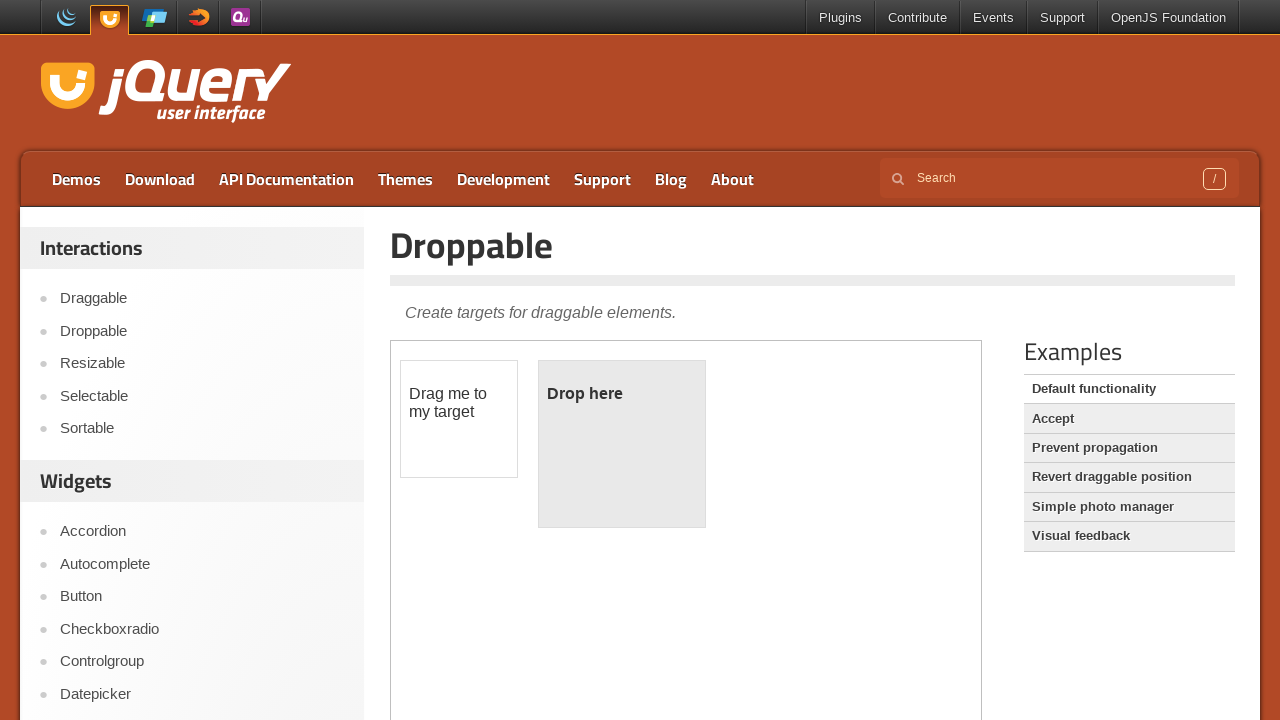

Located and selected the first iframe containing the jQuery UI droppable demo
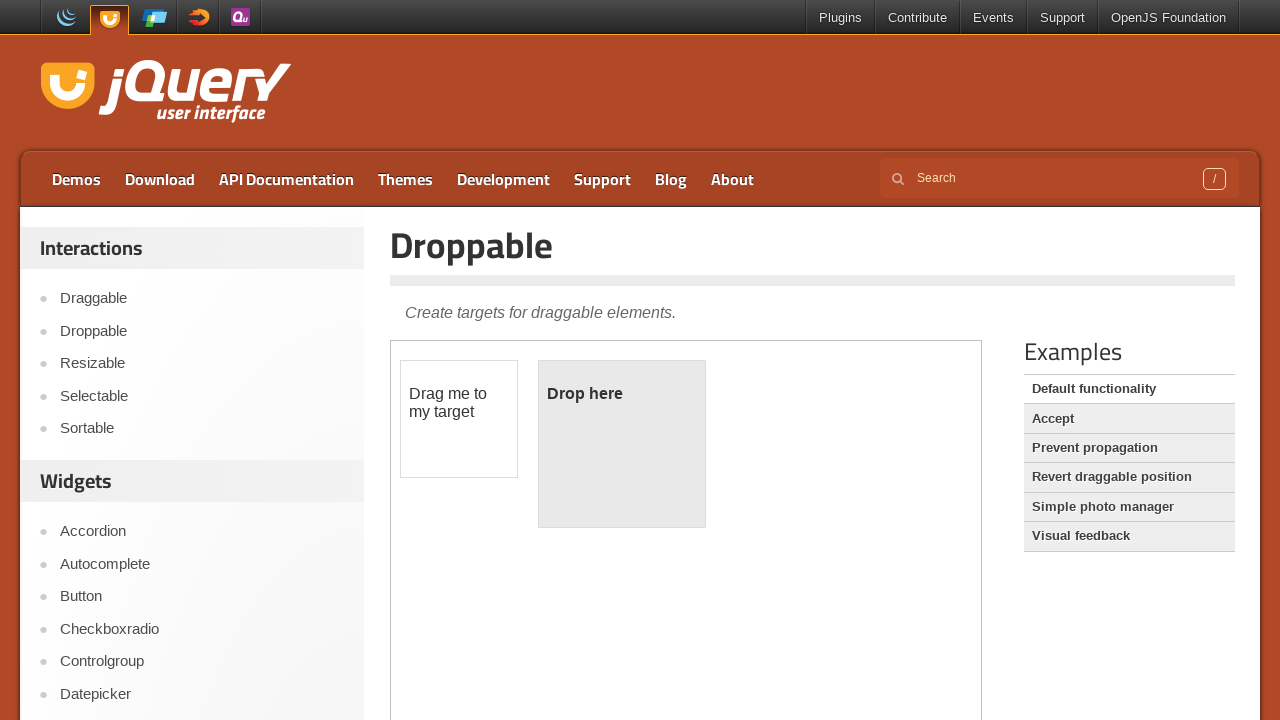

Located the draggable element with id 'draggable'
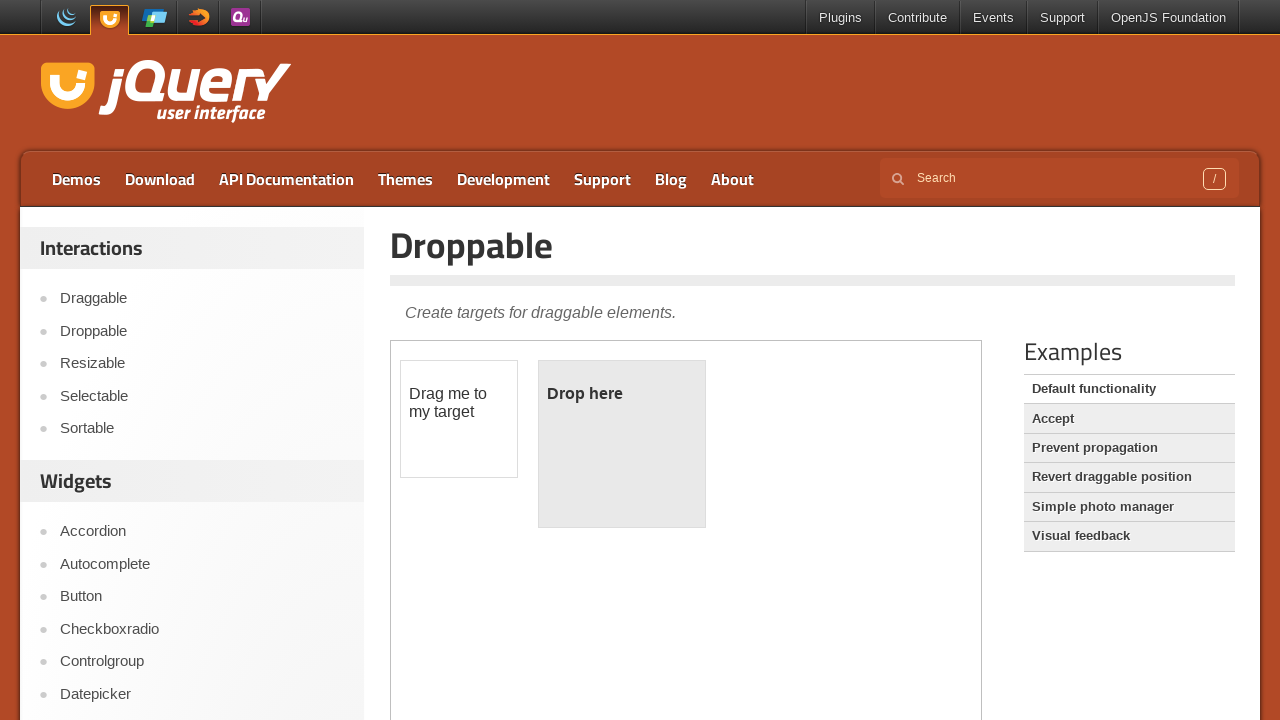

Located the droppable target element with id 'droppable'
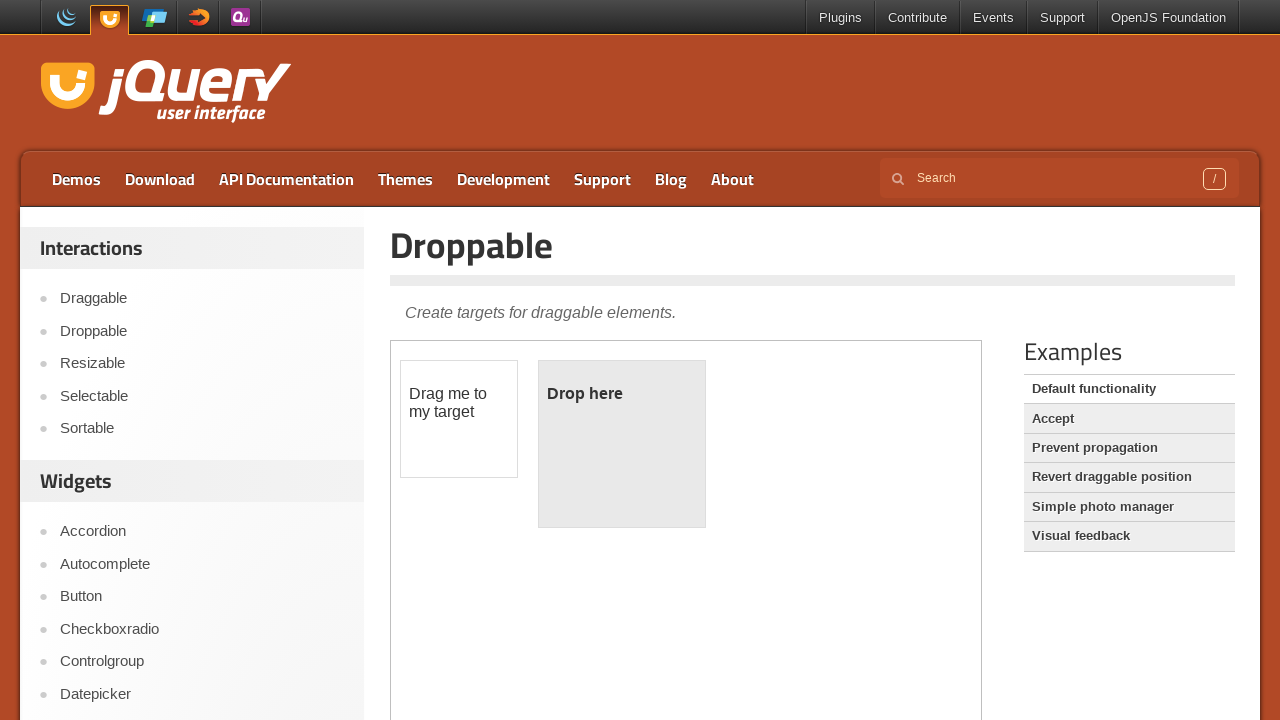

Dragged the draggable element onto the droppable target area at (622, 444)
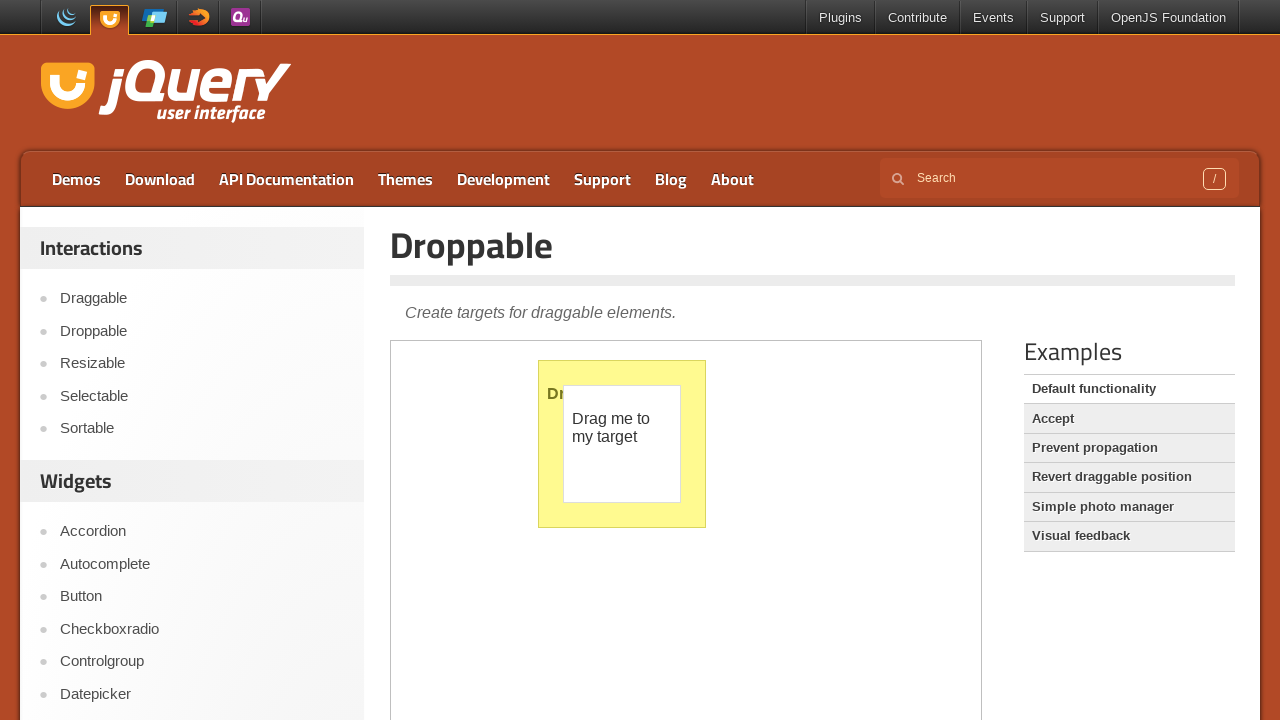

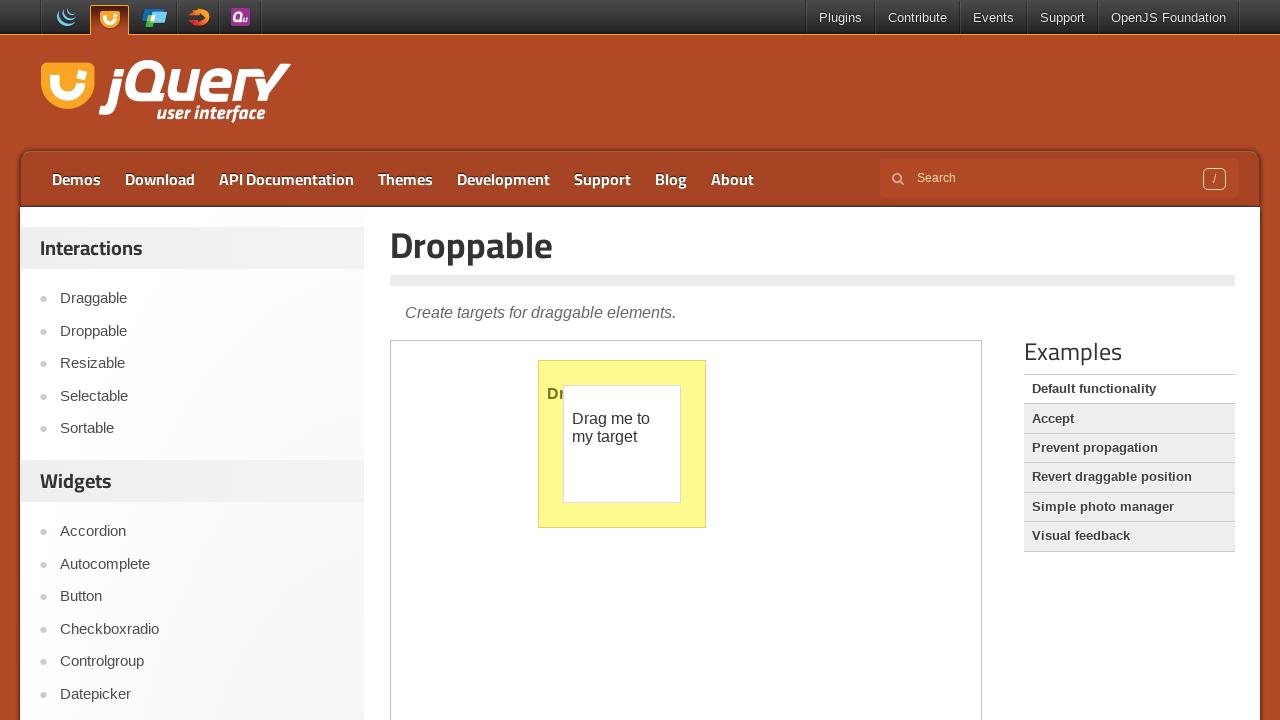